Navigates to a blog post about textarea HTML elements on automationtestinginsider.com

Starting URL: https://www.automationtestinginsider.com/2019/08/textarea-textarea-element-defines-multi.html

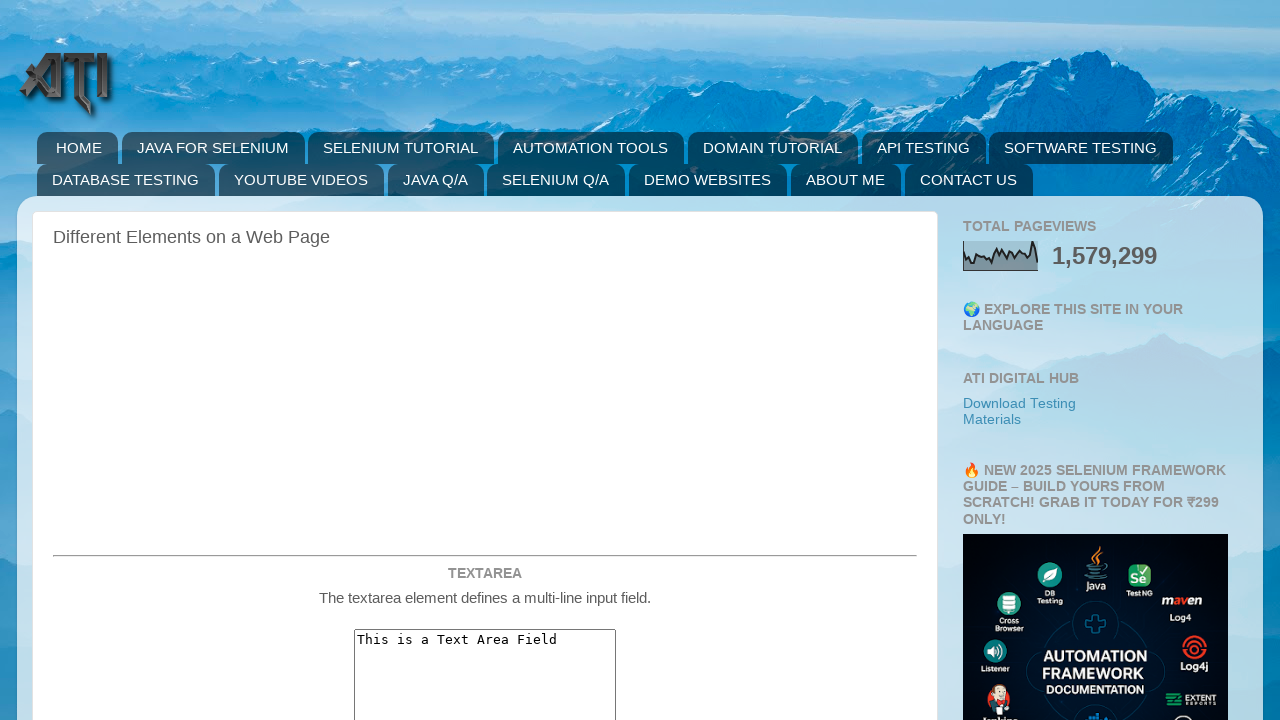

Navigated to blog post about textarea HTML elements on automationtestinginsider.com
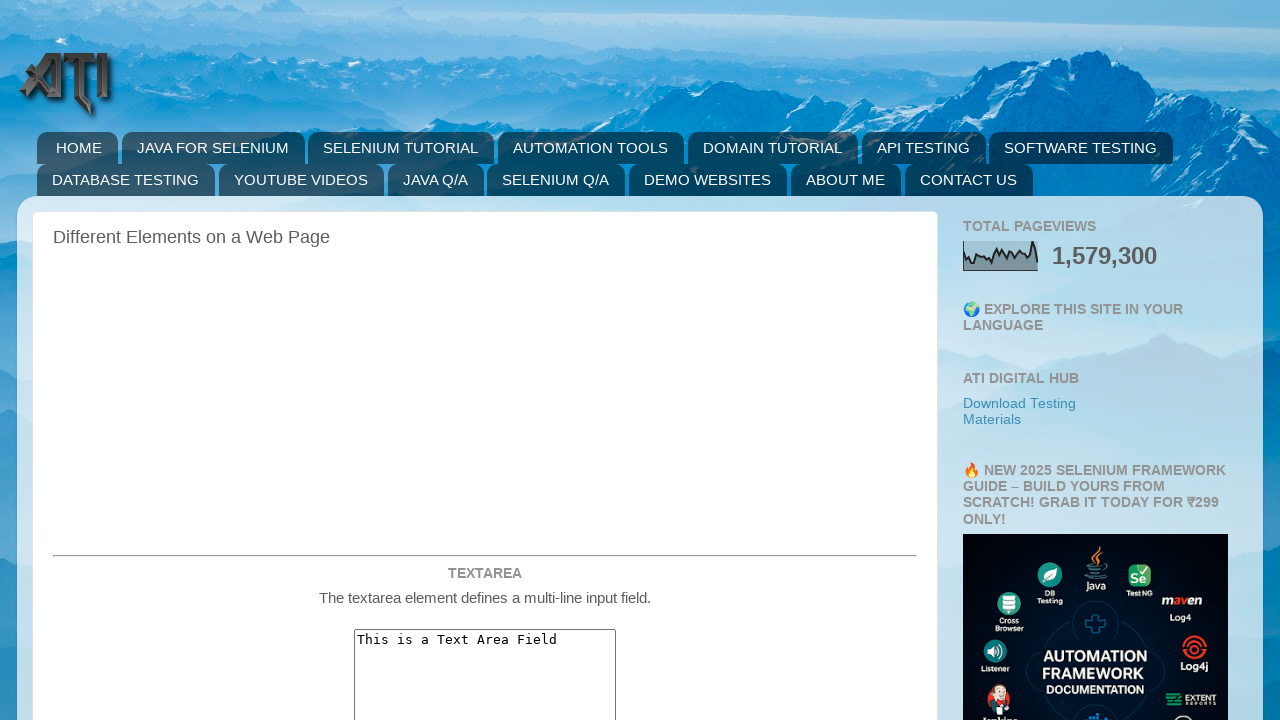

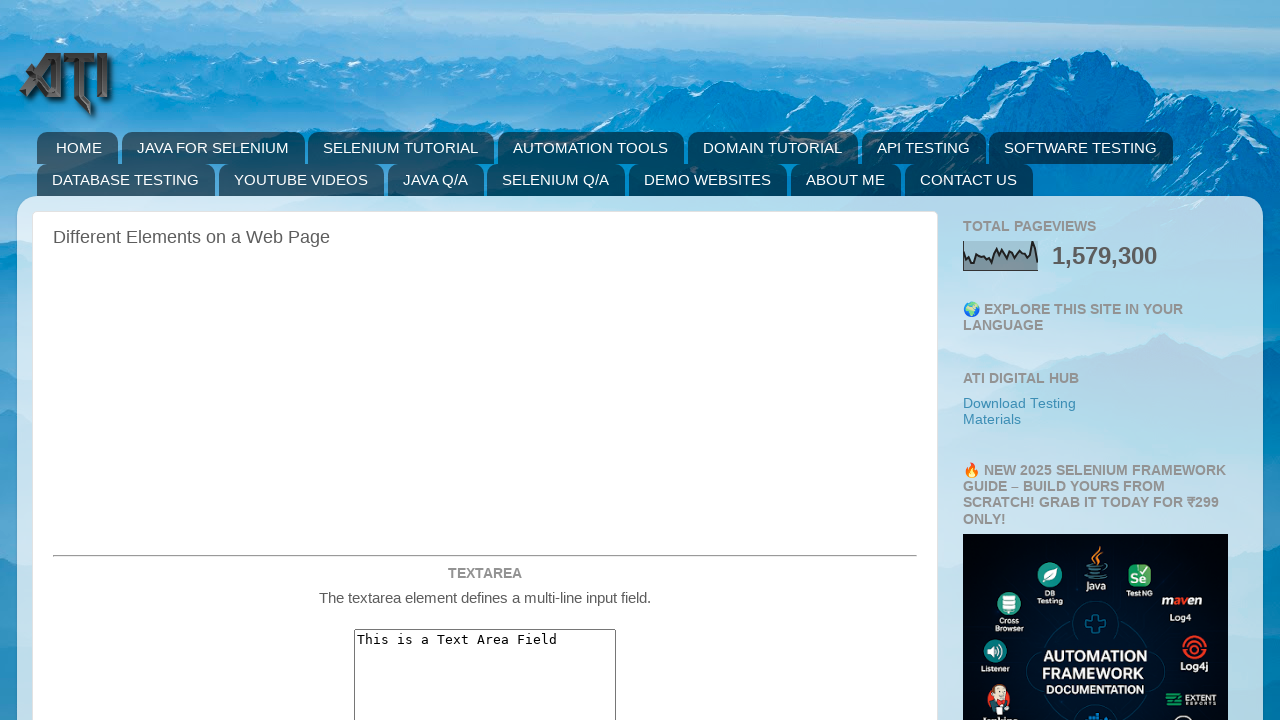